Tests that todo data persists after page reload, including completion state.

Starting URL: https://demo.playwright.dev/todomvc

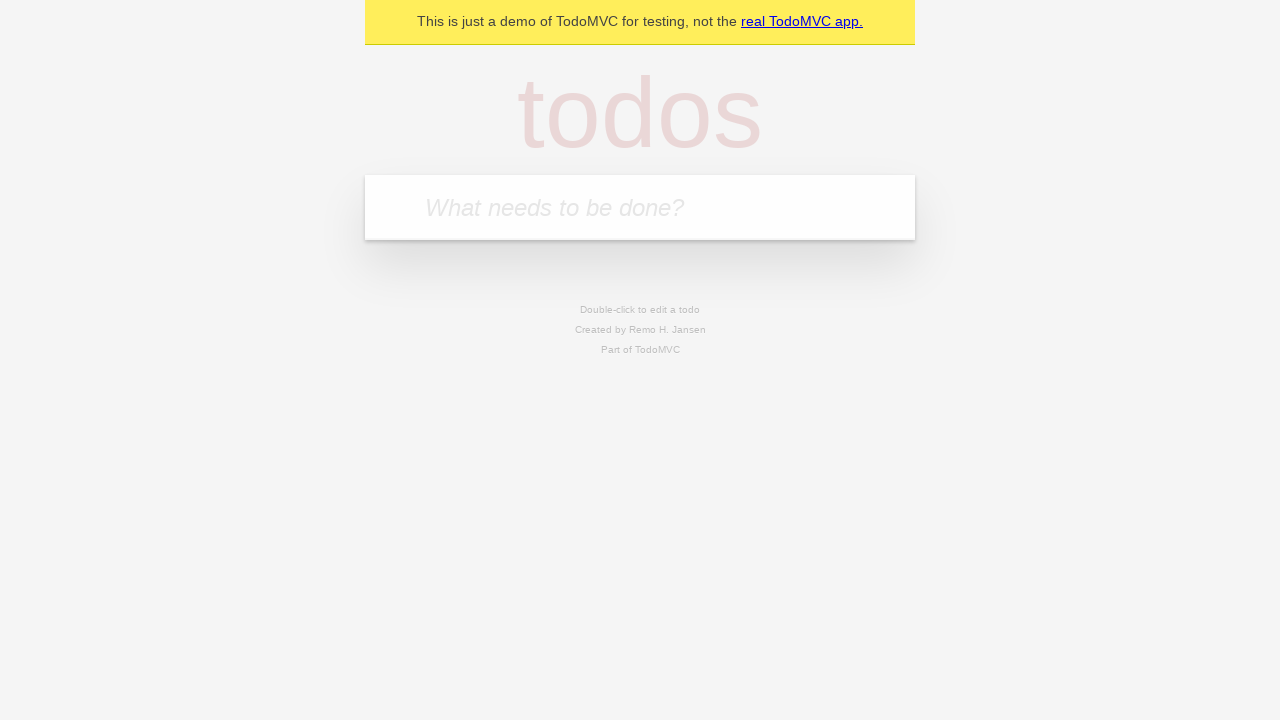

Located todo input field
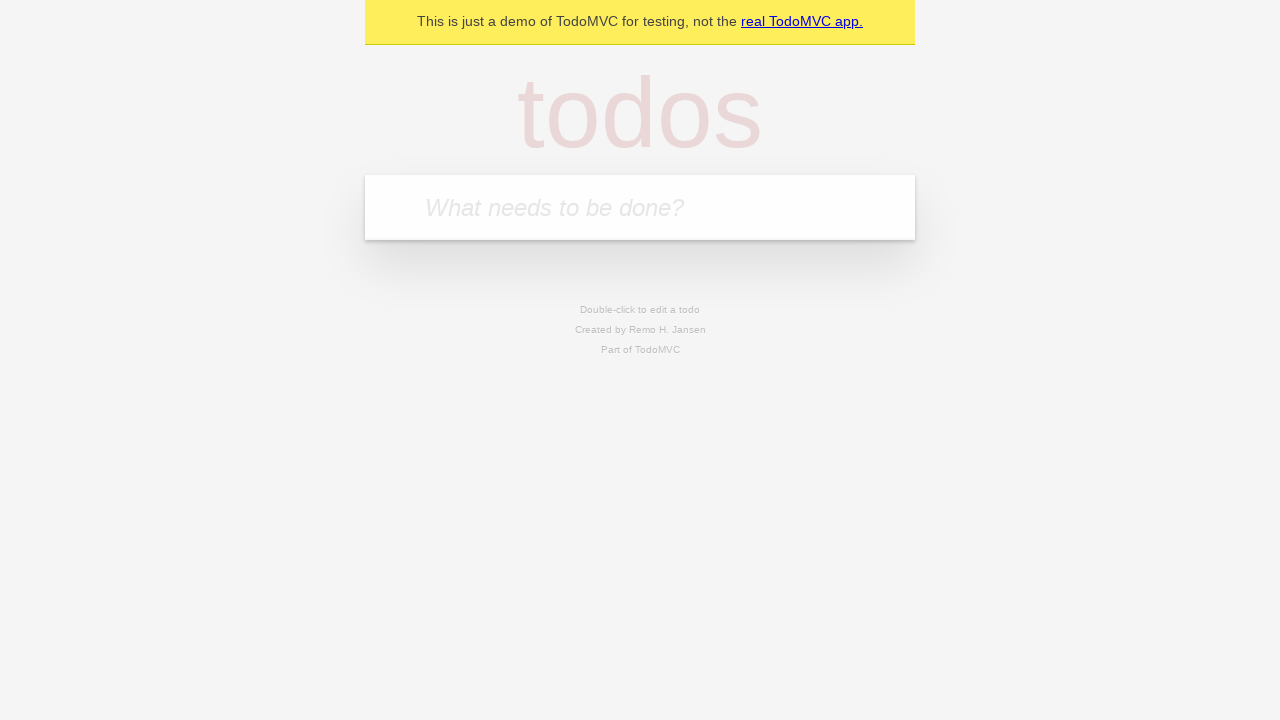

Filled first todo: 'buy some cheese' on internal:attr=[placeholder="What needs to be done?"i]
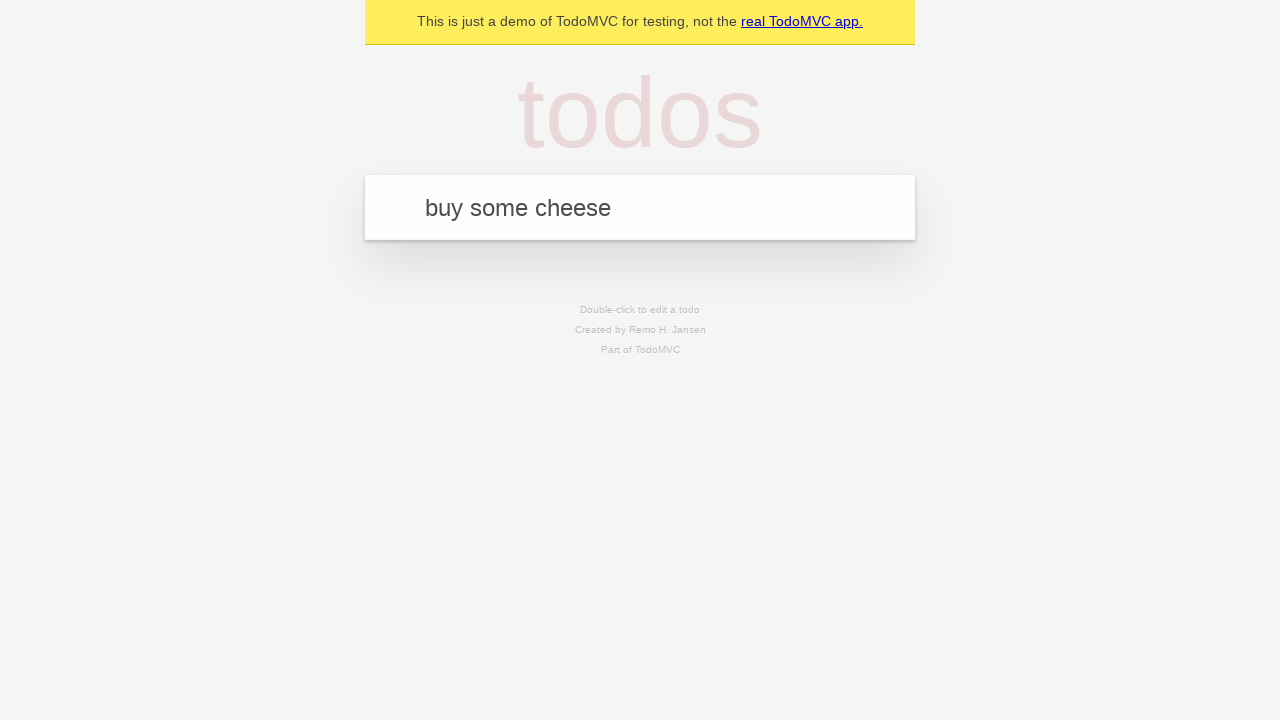

Pressed Enter to create first todo on internal:attr=[placeholder="What needs to be done?"i]
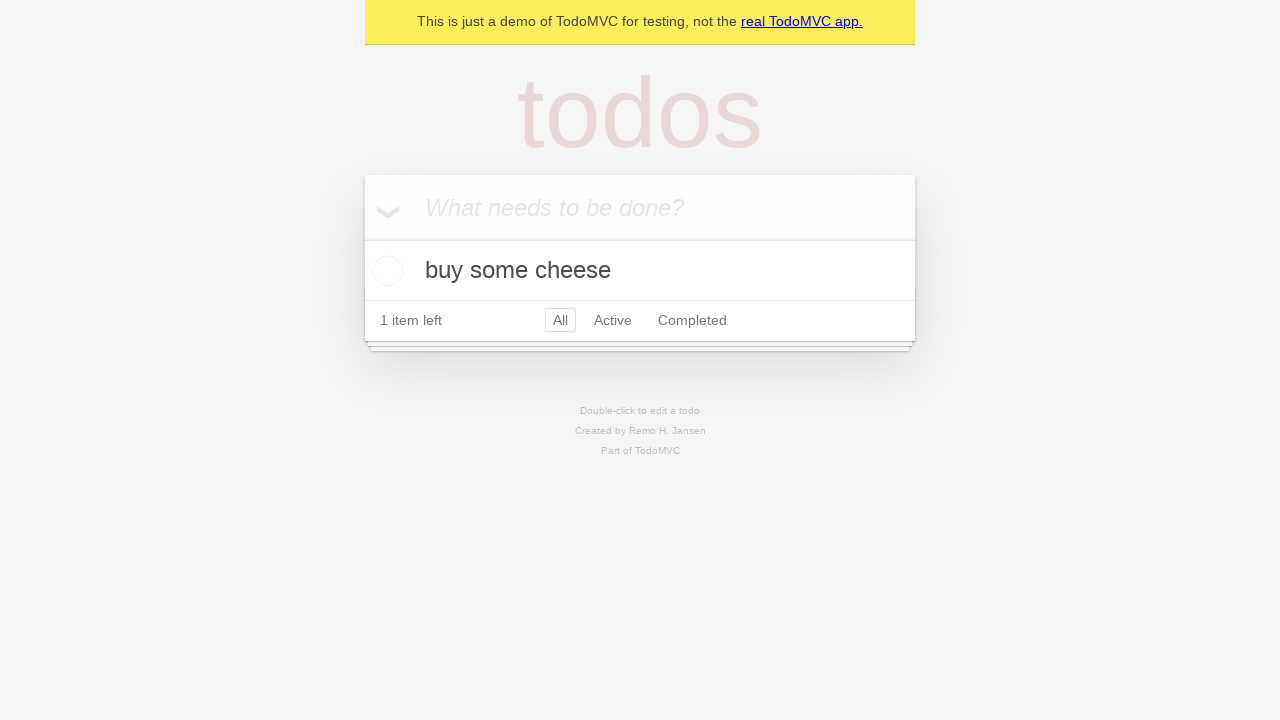

Filled second todo: 'feed the cat' on internal:attr=[placeholder="What needs to be done?"i]
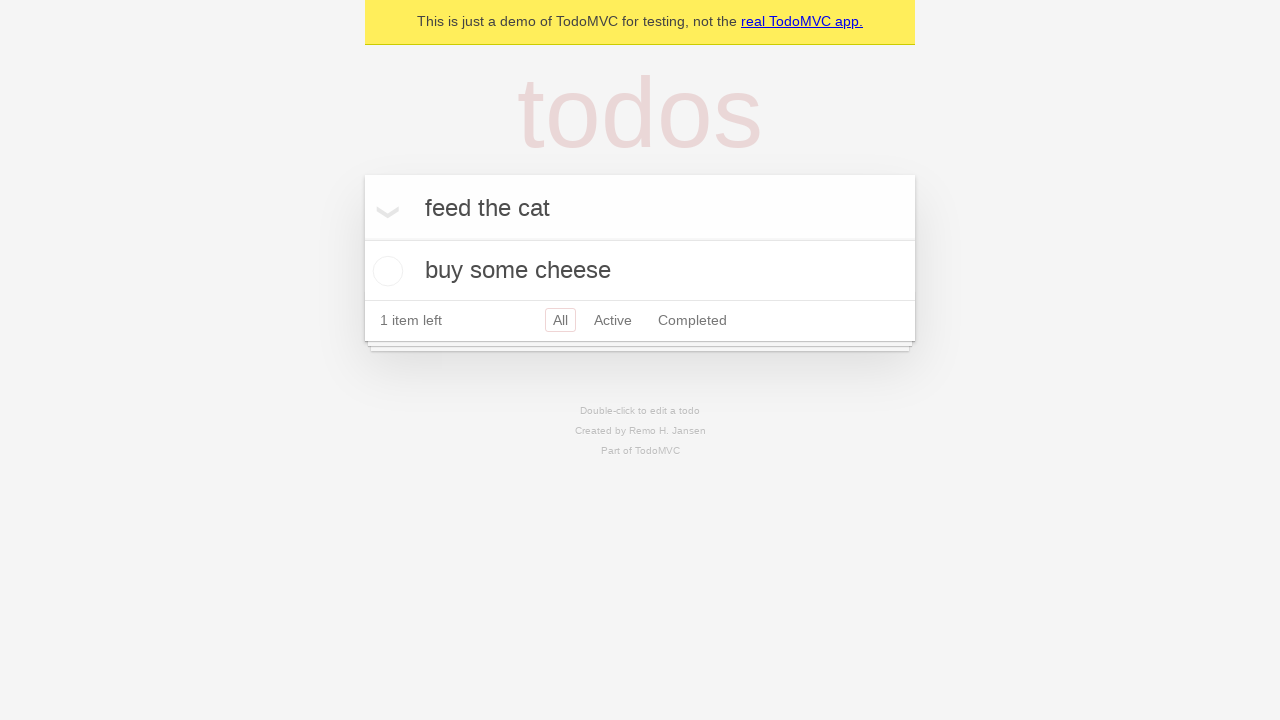

Pressed Enter to create second todo on internal:attr=[placeholder="What needs to be done?"i]
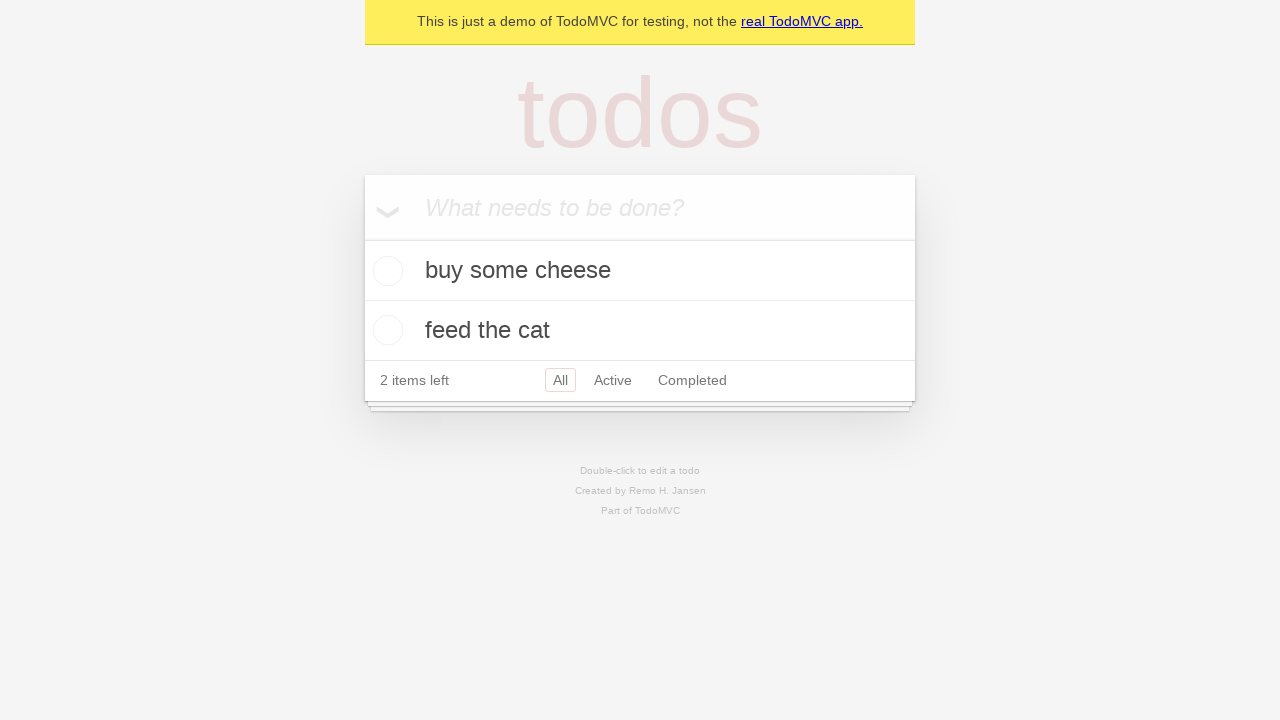

Located all todo items
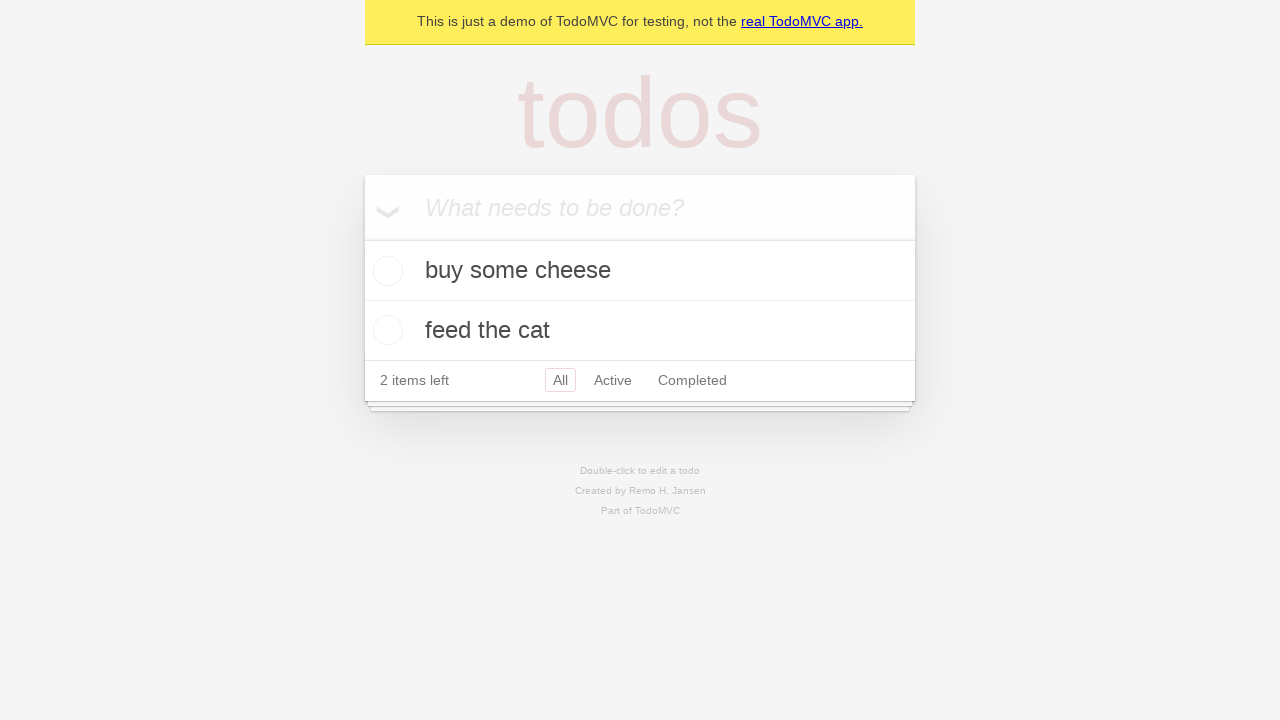

Located checkbox for first todo
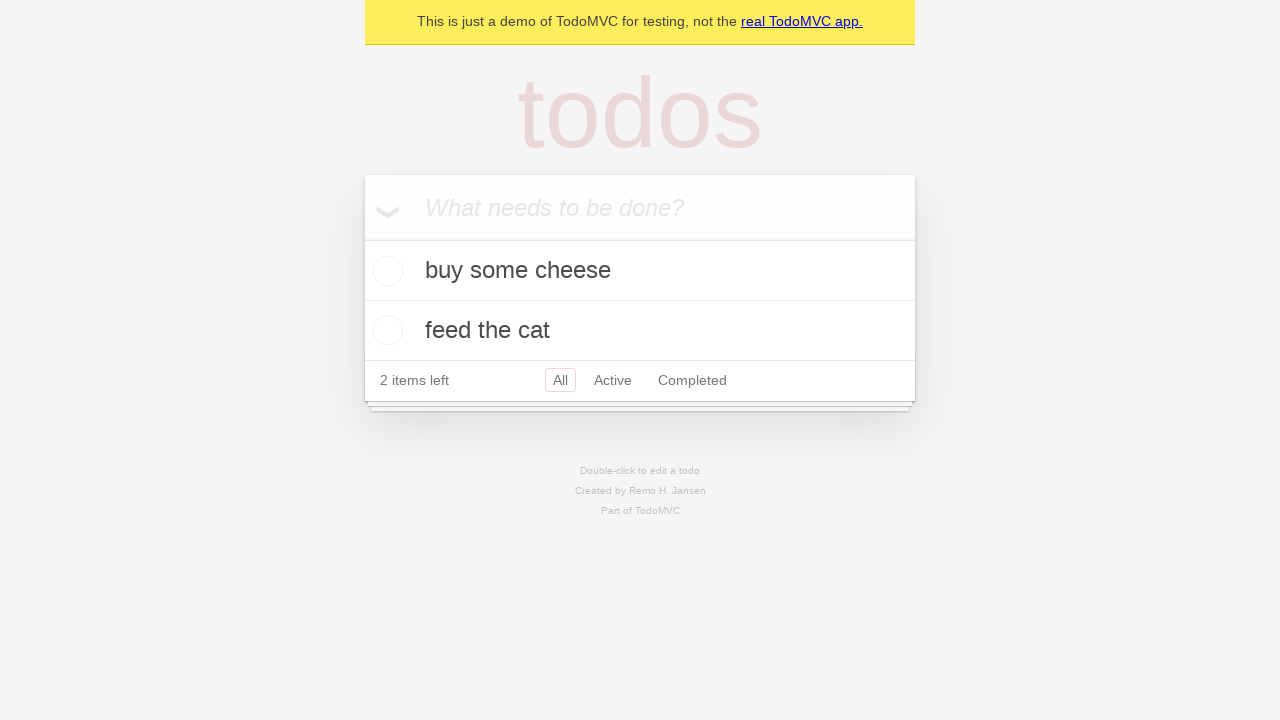

Checked first todo as complete at (385, 271) on internal:testid=[data-testid="todo-item"s] >> nth=0 >> internal:role=checkbox
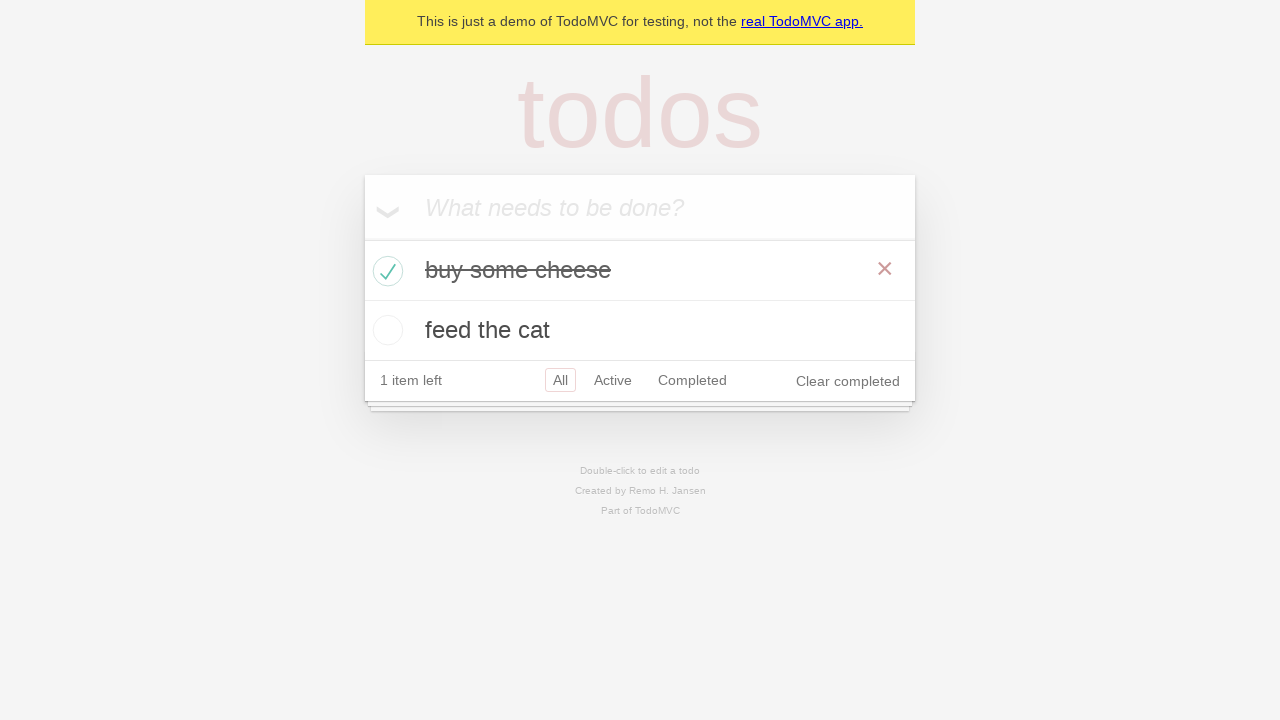

Reloaded page to verify data persistence
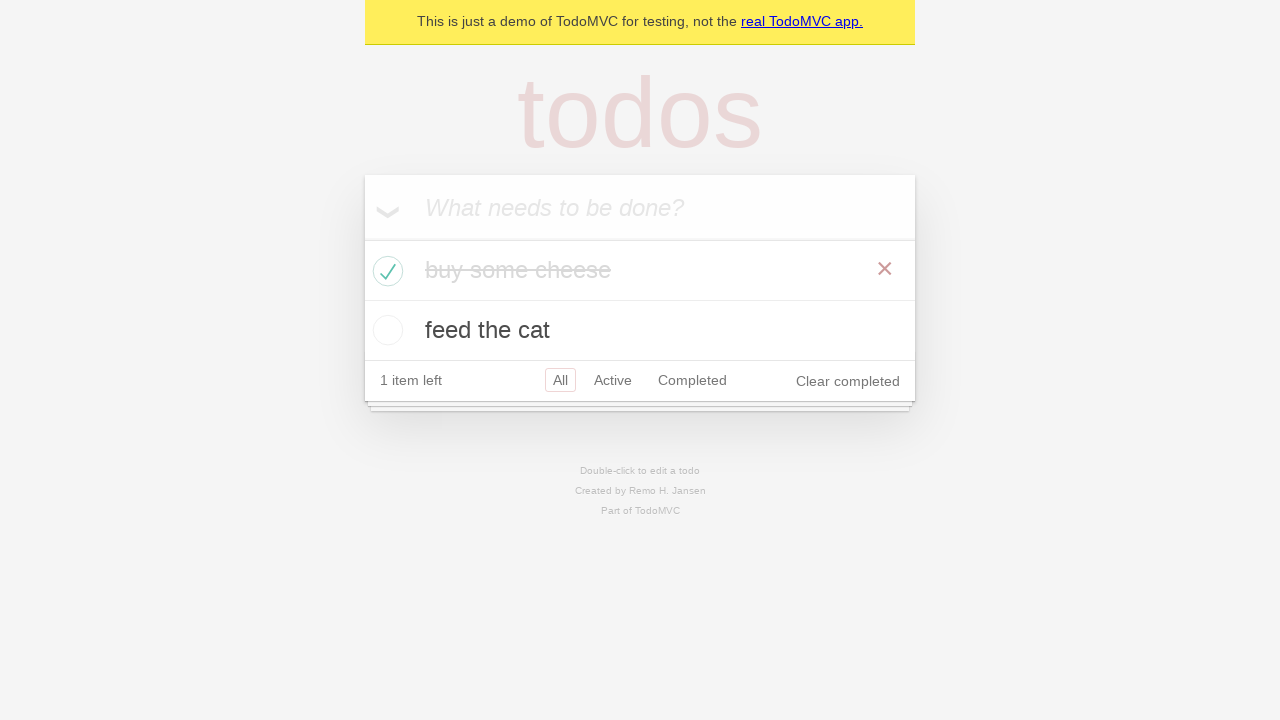

Waited for todo items to load after page reload
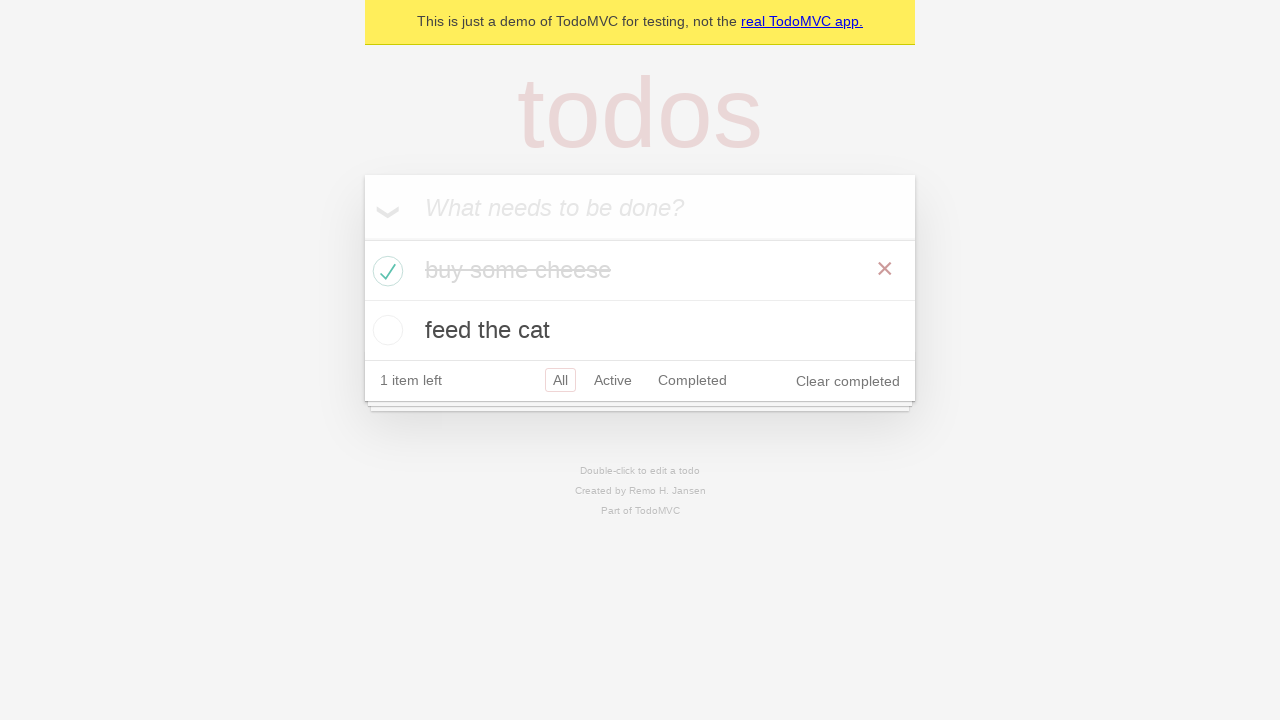

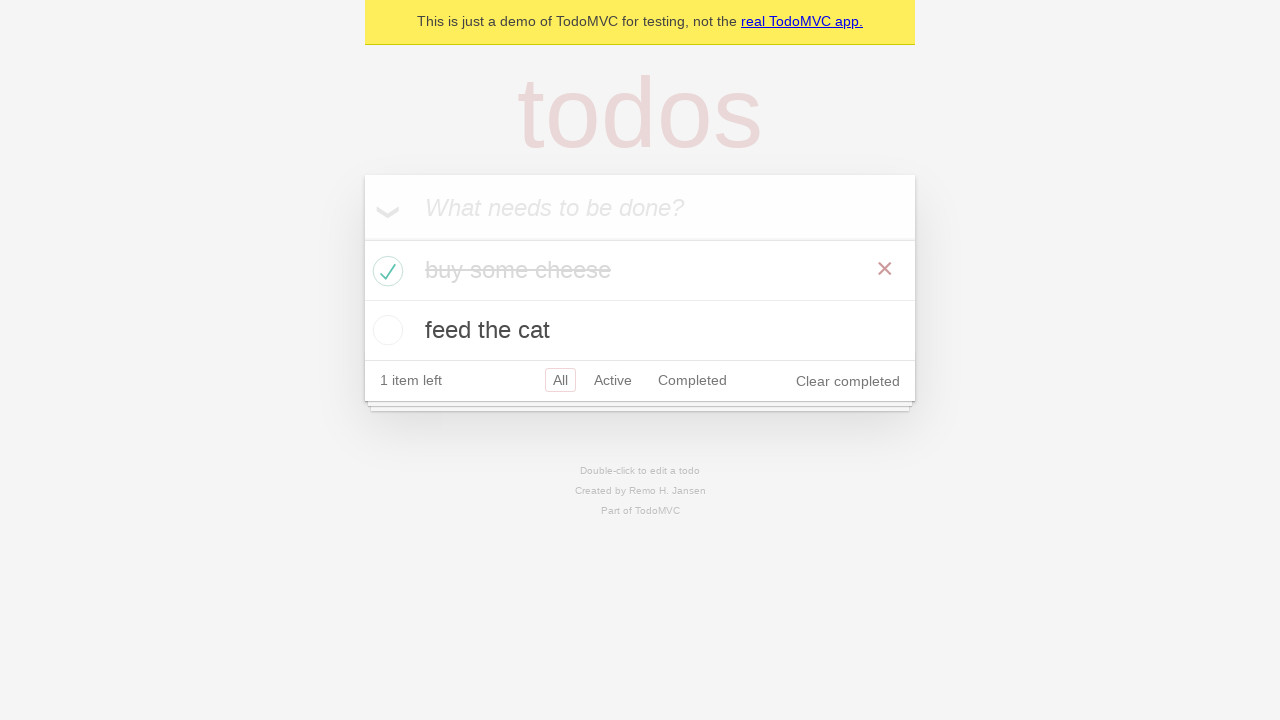